Tests navigation to the About page by clicking the About link in the navigation bar

Starting URL: https://fathimarushdha12.github.io/Test_Food_Delivery_Site.github.io/

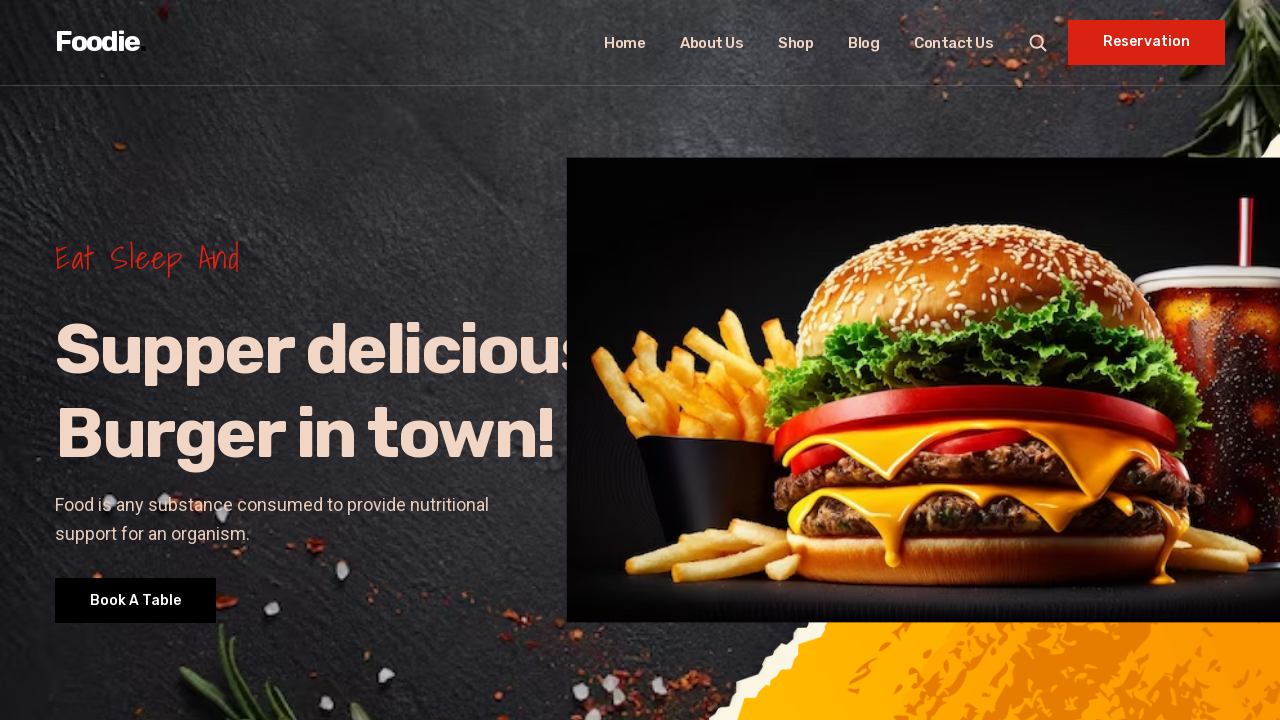

Clicked About link in navigation bar at (712, 42) on xpath=//*[@id='top']/header/div/nav/ul/li[2]/a
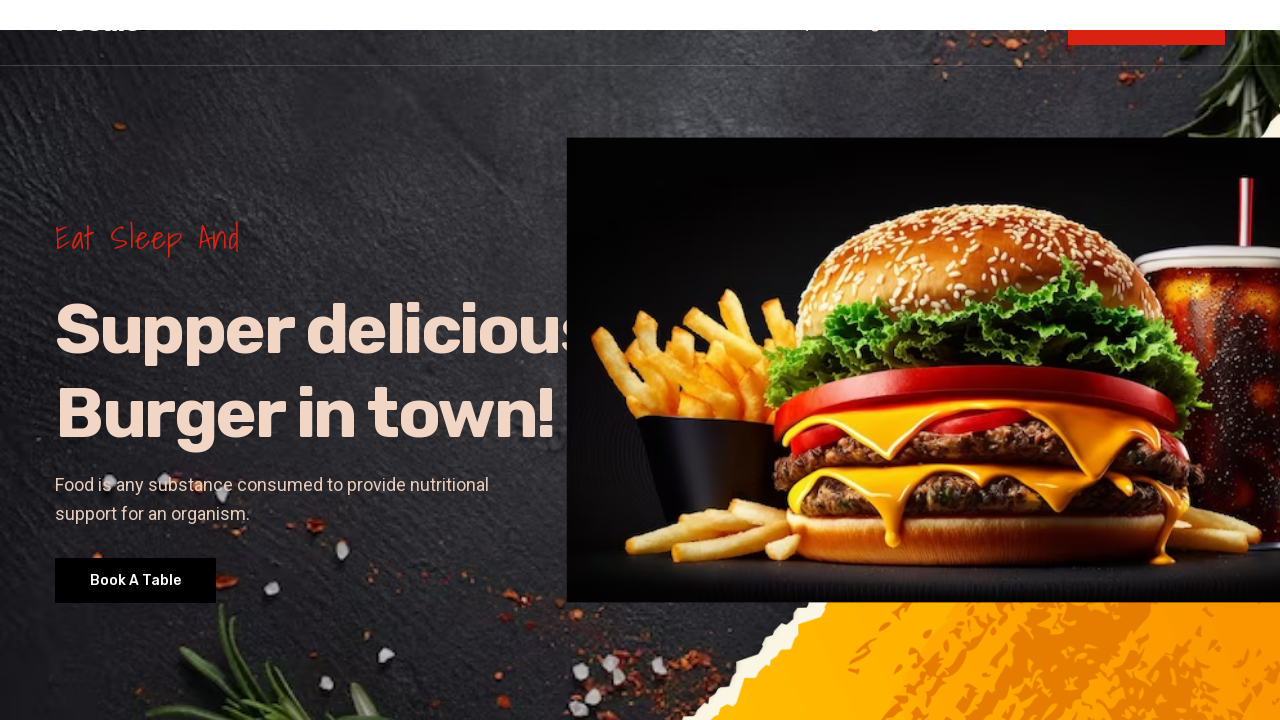

About page loaded successfully (networkidle state reached)
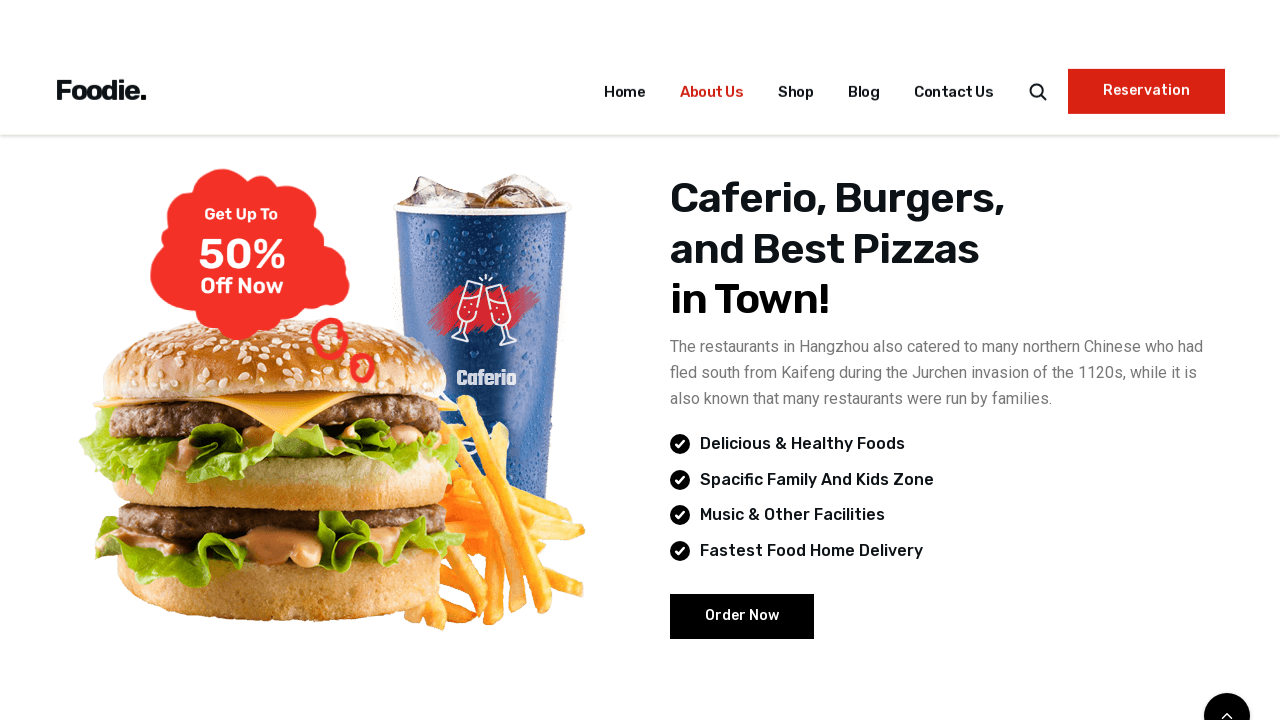

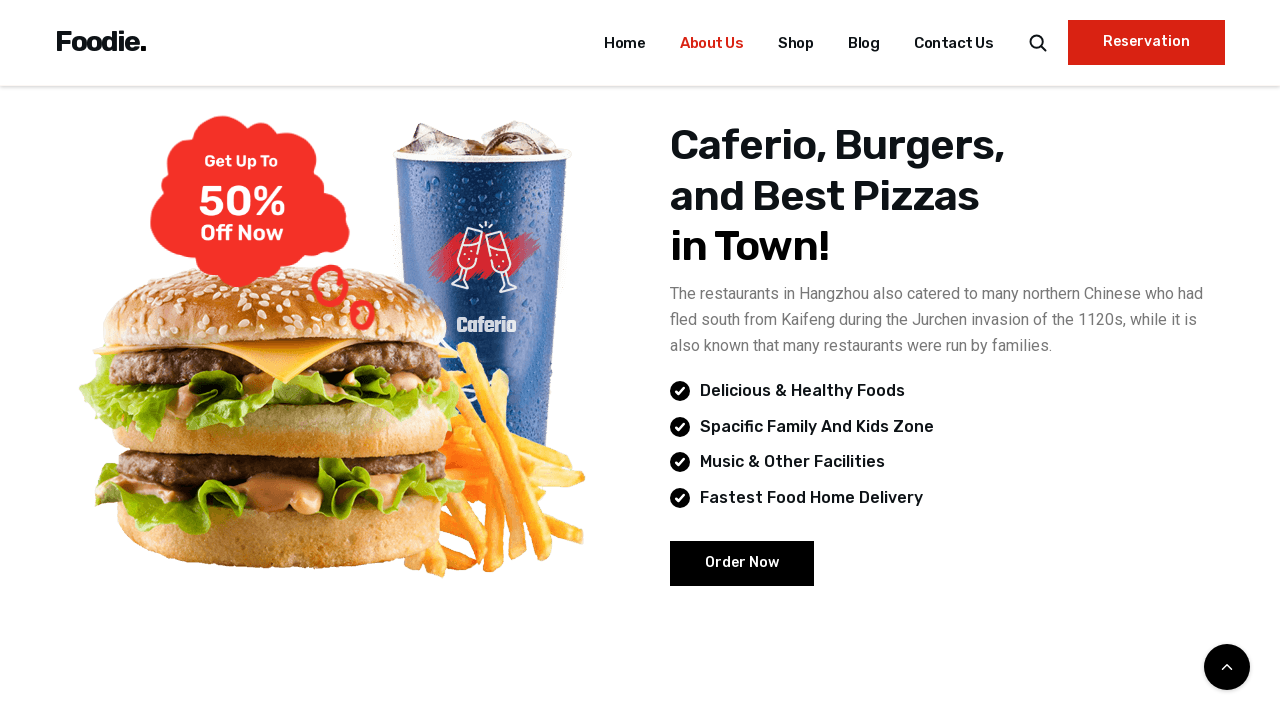